Navigates to the DemoBlaze homepage and validates that the CATEGORIES element is displayed correctly

Starting URL: https://www.demoblaze.com/

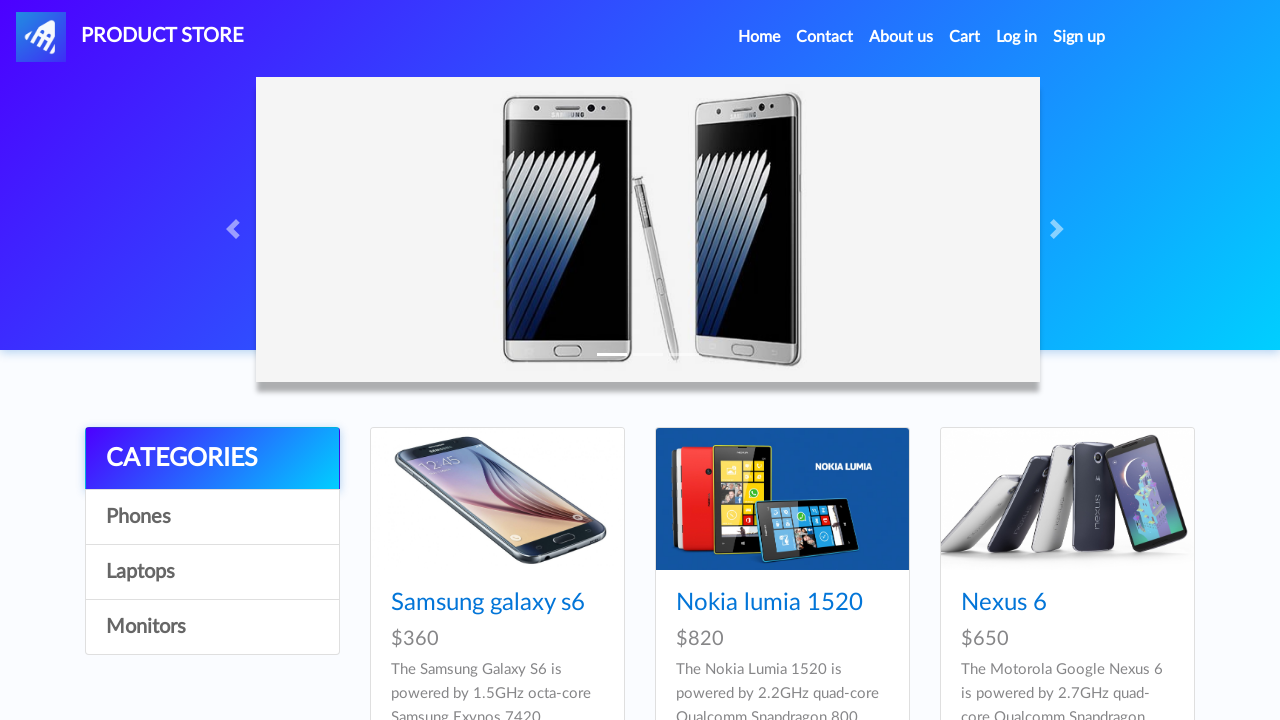

Navigated to DemoBlaze homepage
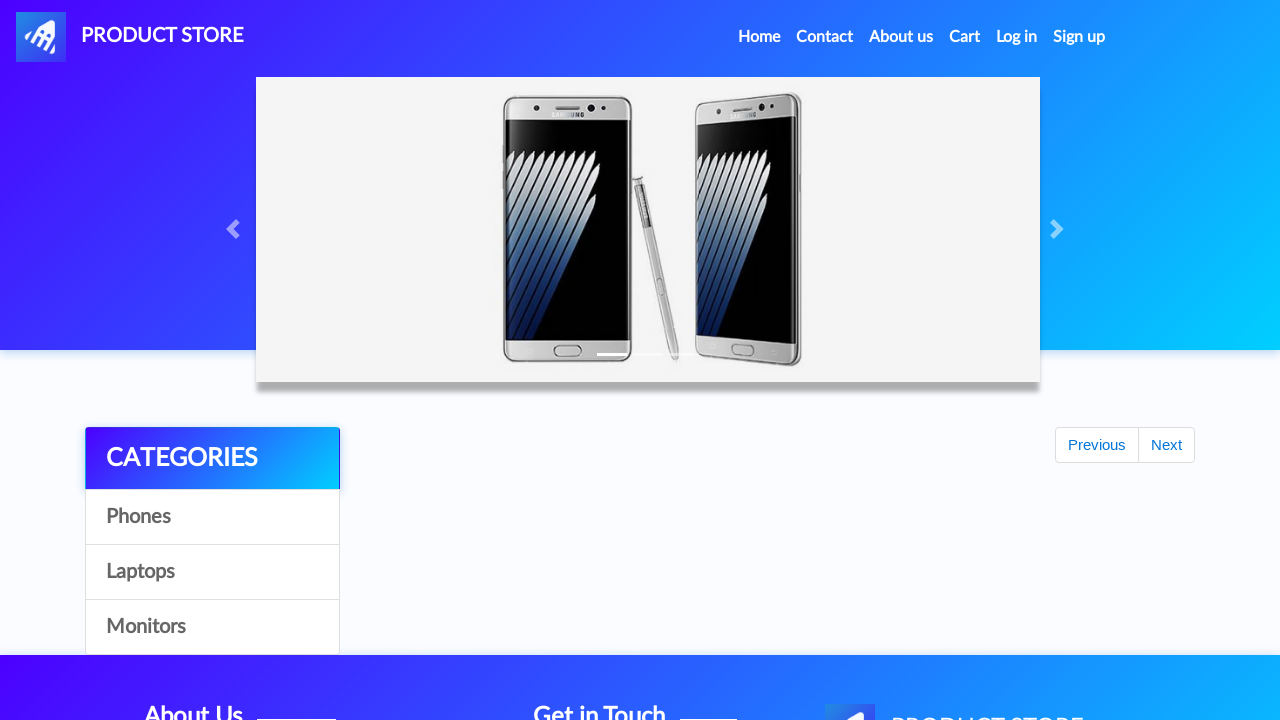

CATEGORIES element became visible
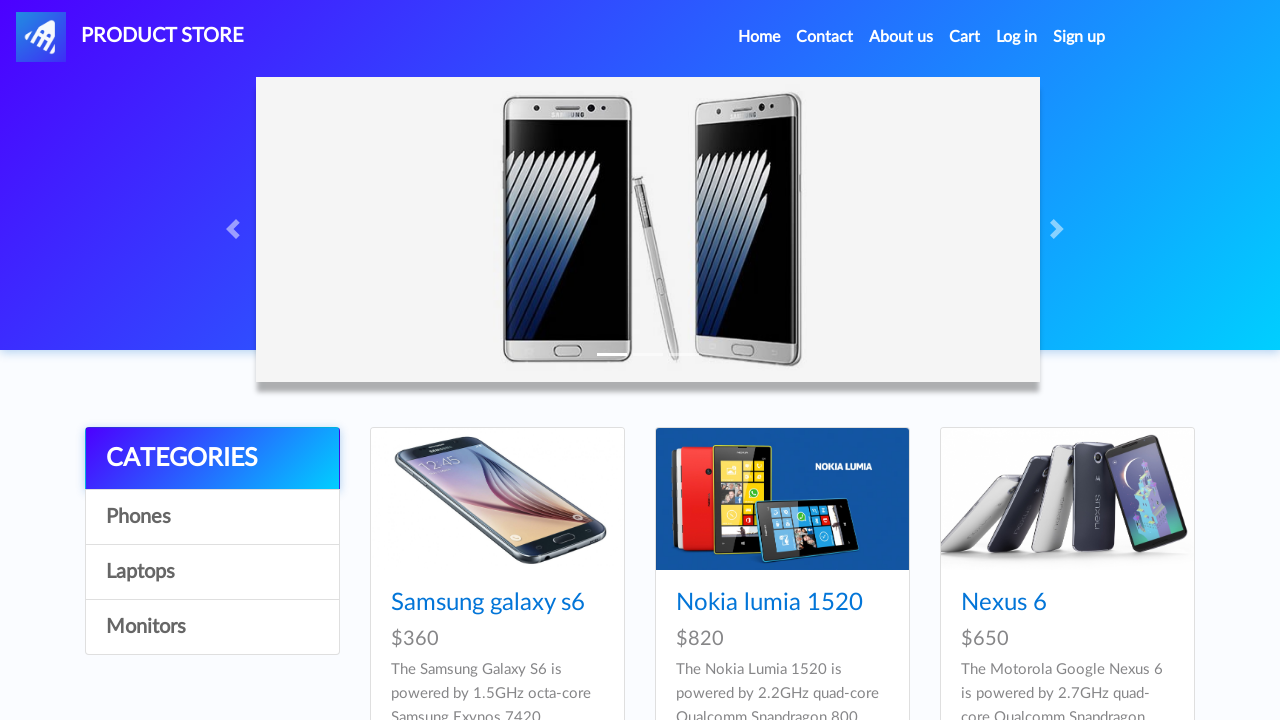

Asserted that CATEGORIES element is visible
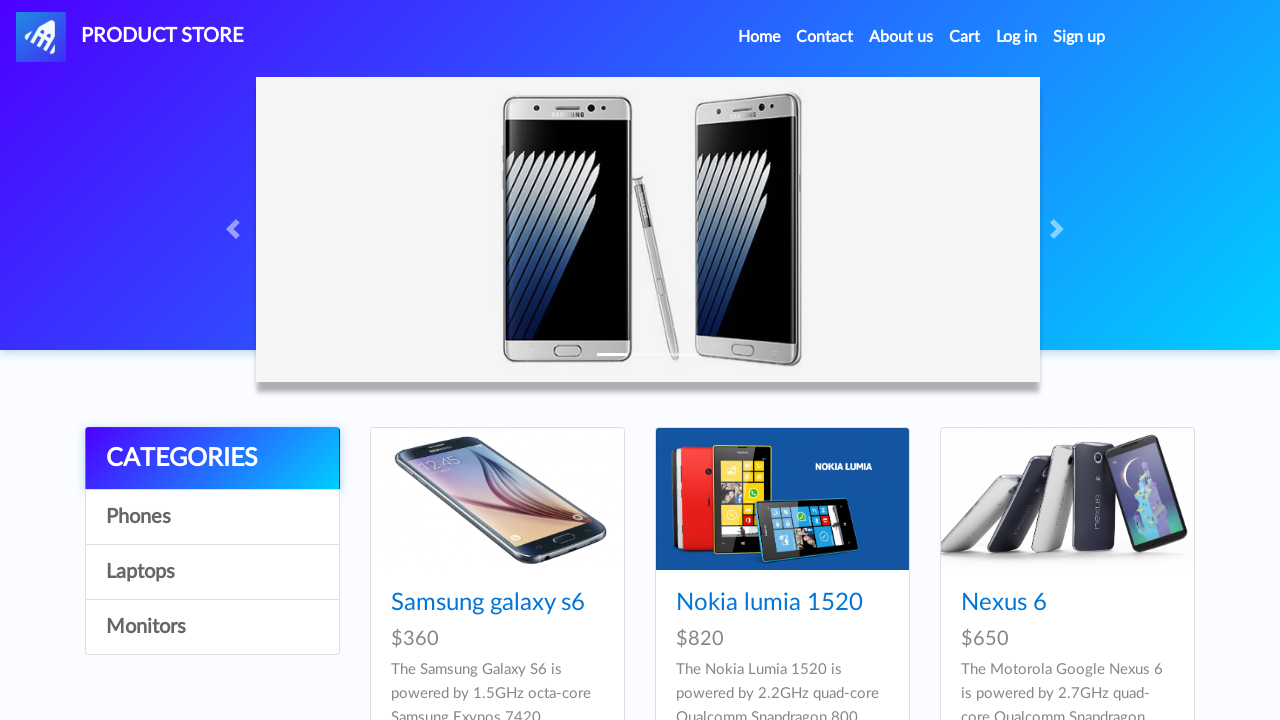

Asserted that CATEGORIES element has correct text content
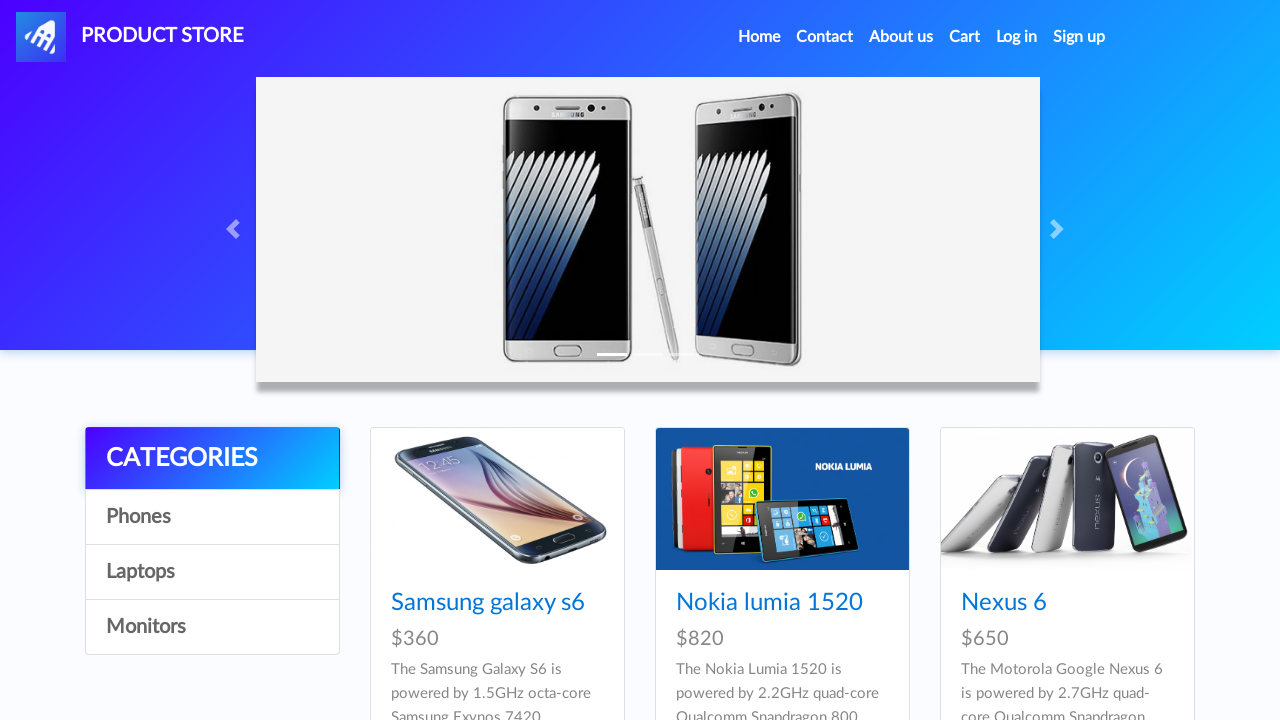

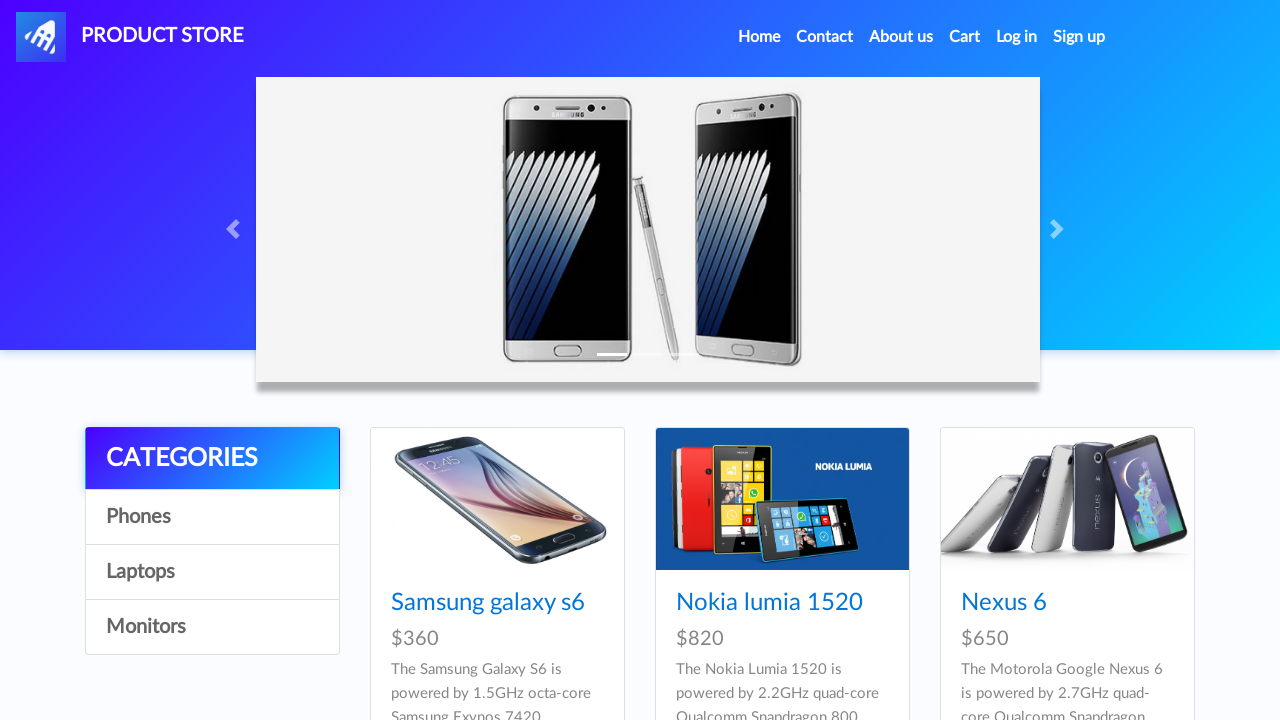